Tests radio button functionality on LeafGround practice site by clicking through multiple radio button elements

Starting URL: https://leafground.com/radio.xhtml

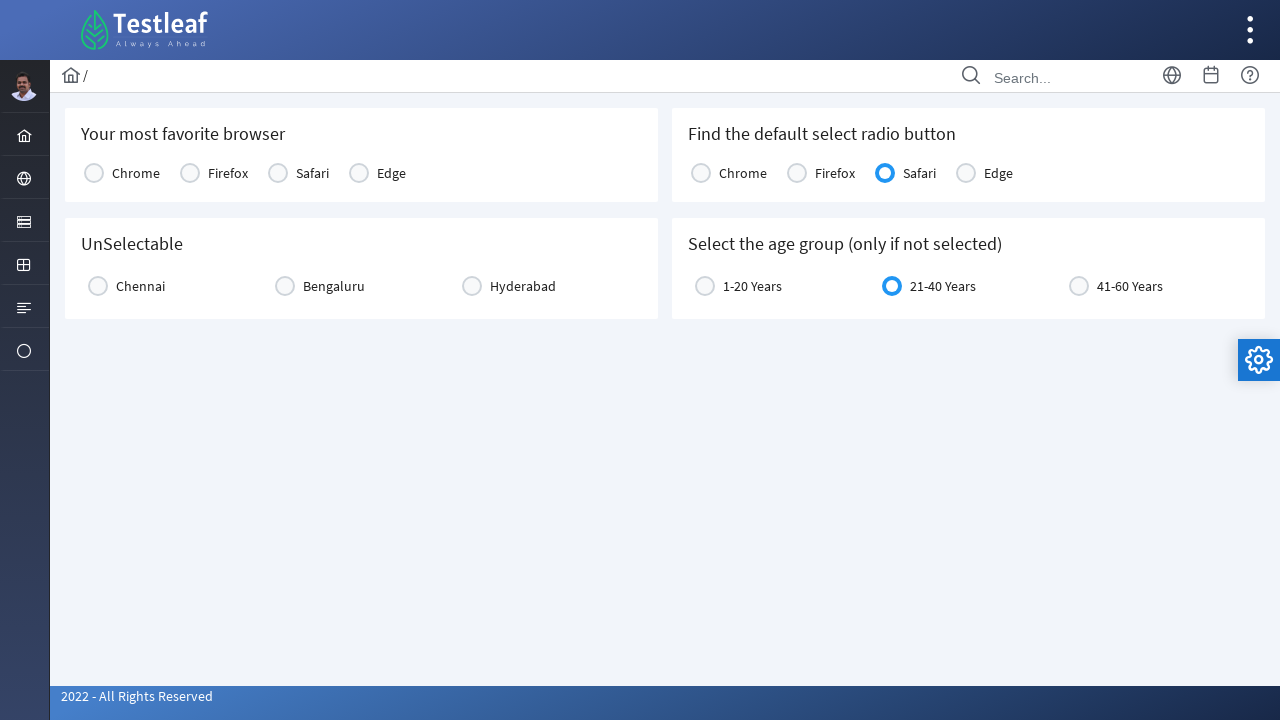

Clicked radio button 12 on LeafGround practice site at (94, 173) on (//div[@class='ui-radiobutton ui-widget']/div[2])[12]
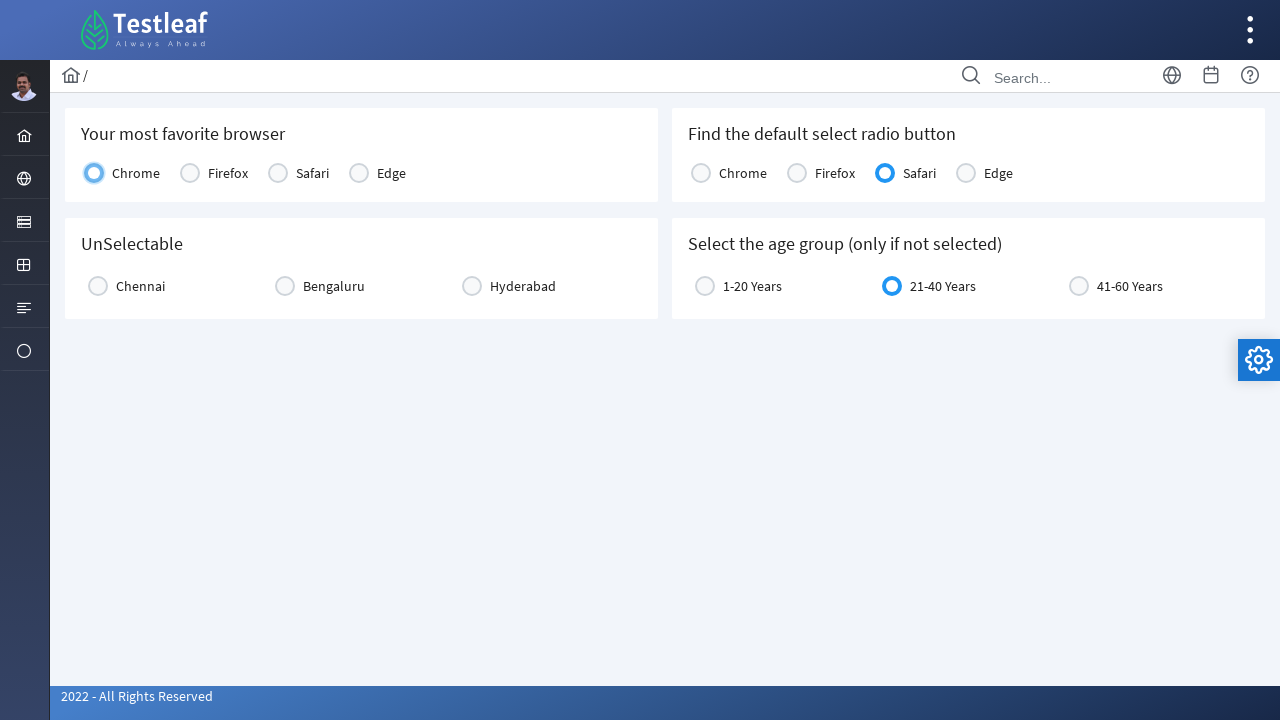

Clicked radio button 13 at (190, 173) on (//div[@class='ui-radiobutton ui-widget']/div[2])[13]
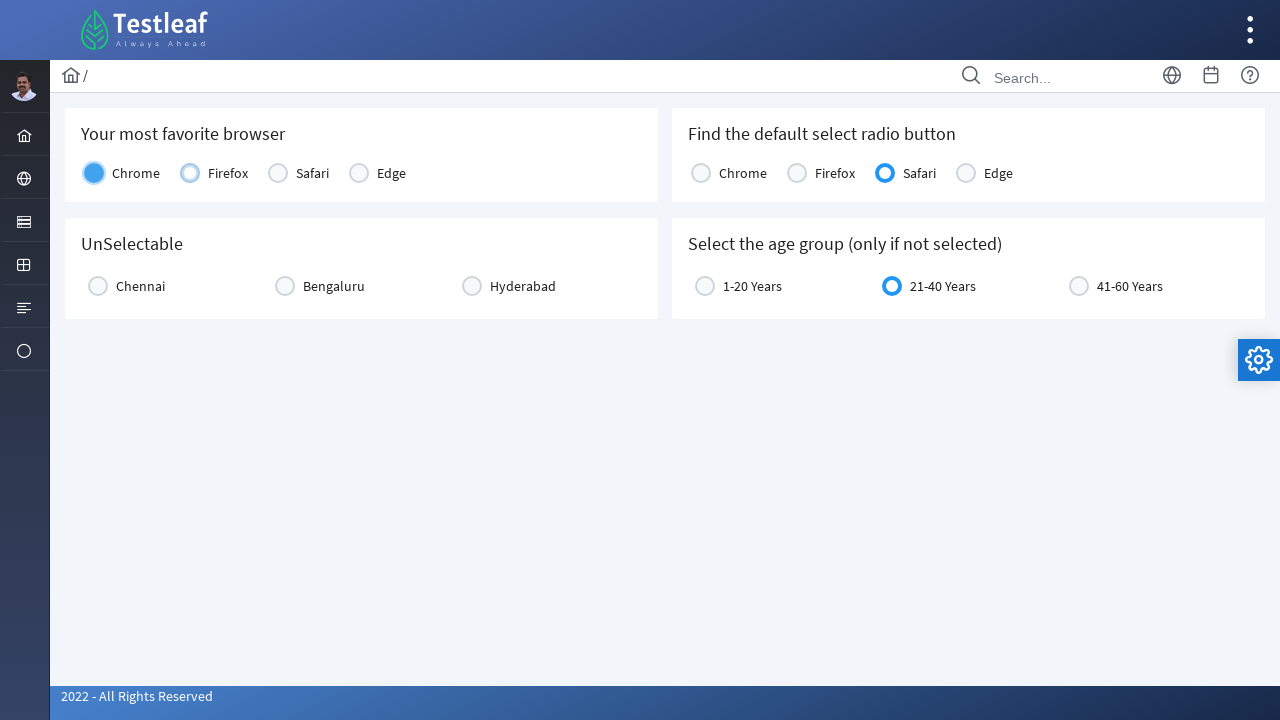

Clicked radio button 14 at (278, 173) on (//div[@class='ui-radiobutton ui-widget']/div[2])[14]
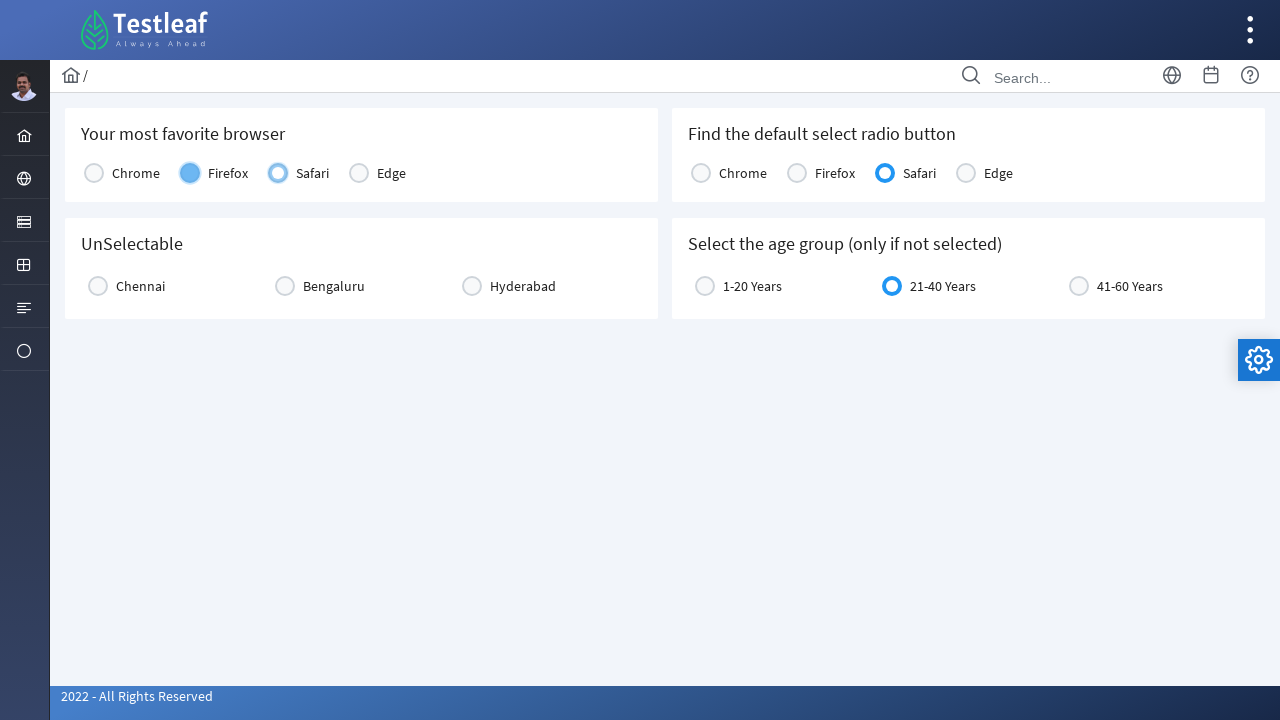

Clicked radio button 15 at (359, 173) on (//div[@class='ui-radiobutton ui-widget']/div[2])[15]
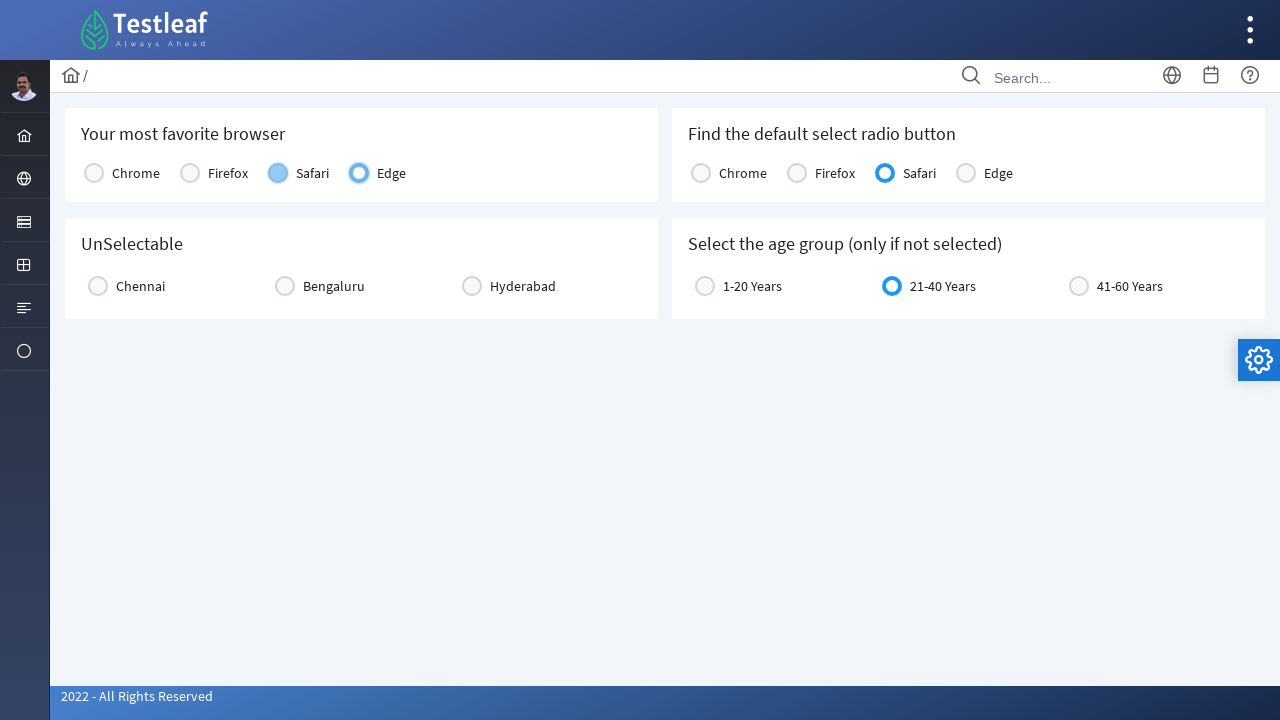

Clicked radio button 16 at (98, 286) on (//div[@class='ui-radiobutton ui-widget']/div[2])[16]
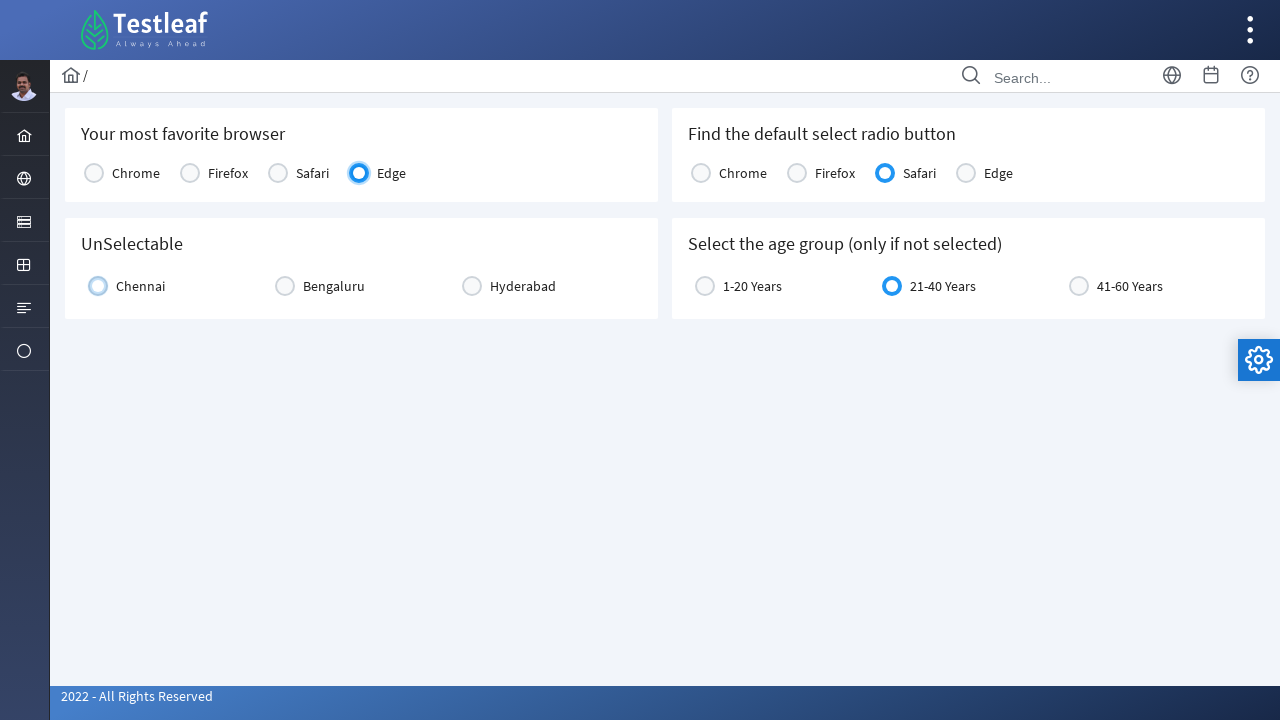

Clicked radio button 17 at (285, 286) on (//div[@class='ui-radiobutton ui-widget']/div[2])[17]
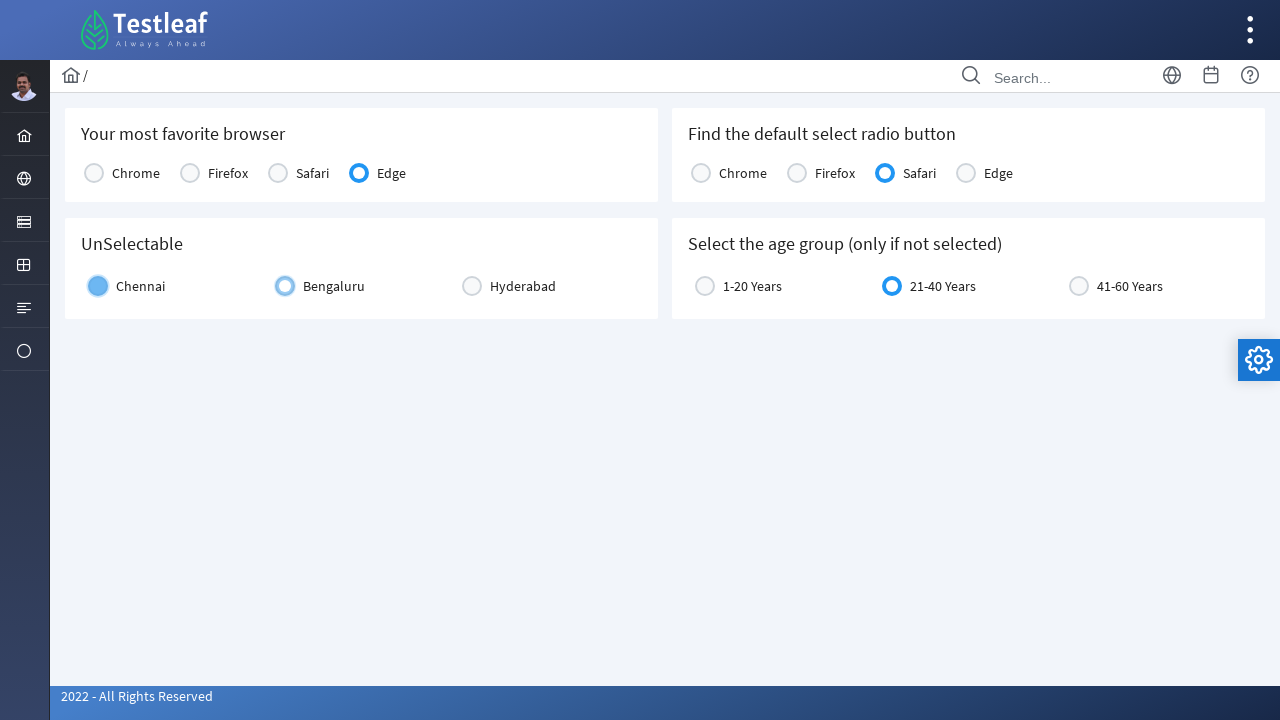

Clicked radio button 18 at (472, 286) on (//div[@class='ui-radiobutton ui-widget']/div[2])[18]
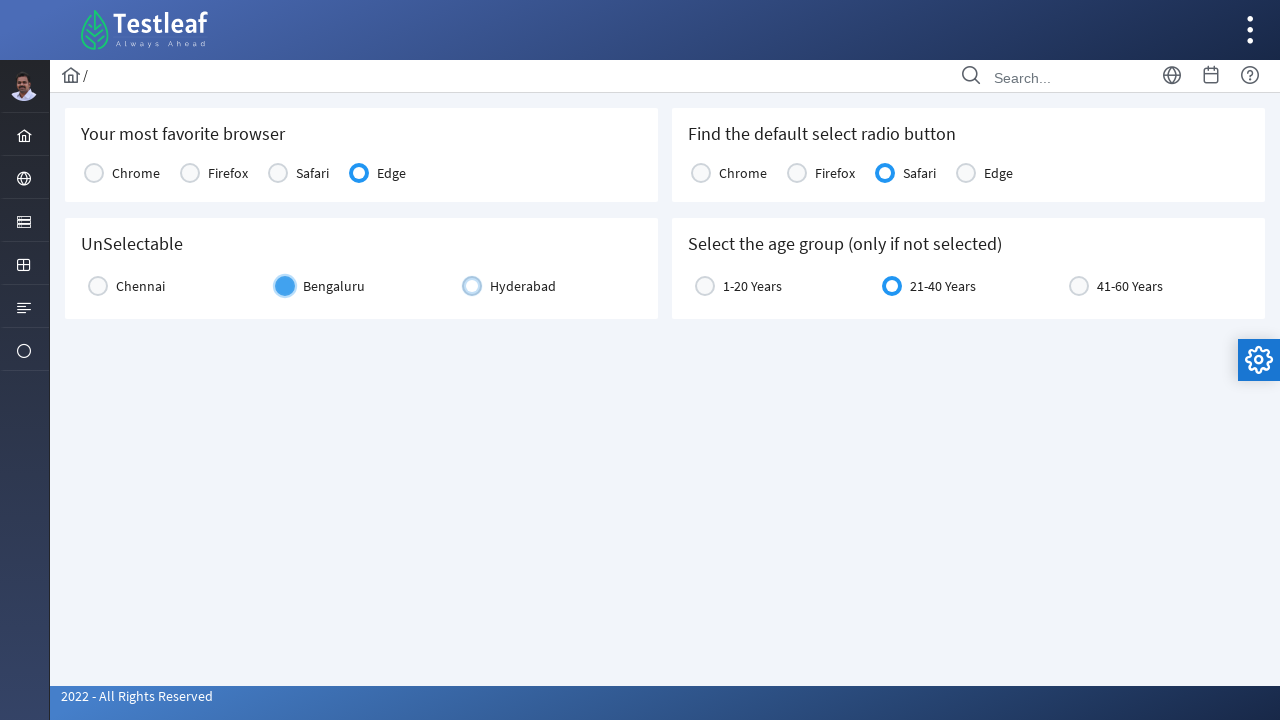

Clicked radio button 19 at (701, 173) on (//div[@class='ui-radiobutton ui-widget']/div[2])[19]
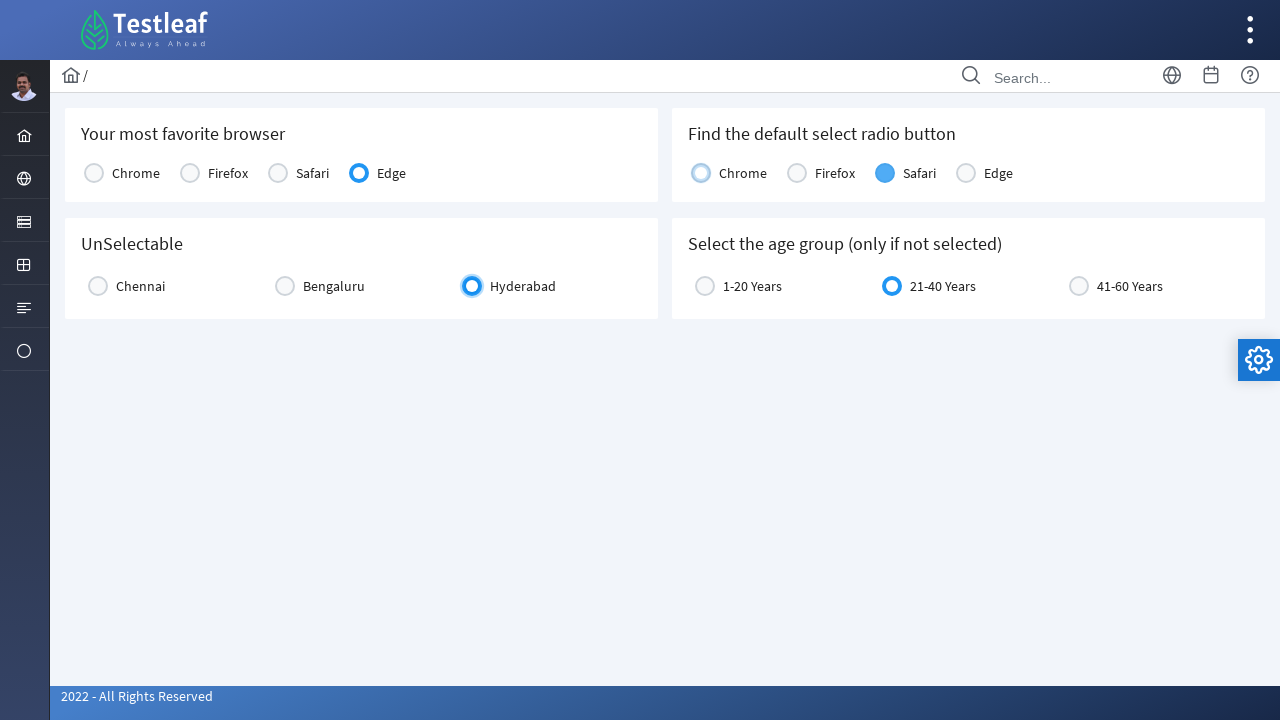

Clicked radio button 20 at (797, 173) on (//div[@class='ui-radiobutton ui-widget']/div[2])[20]
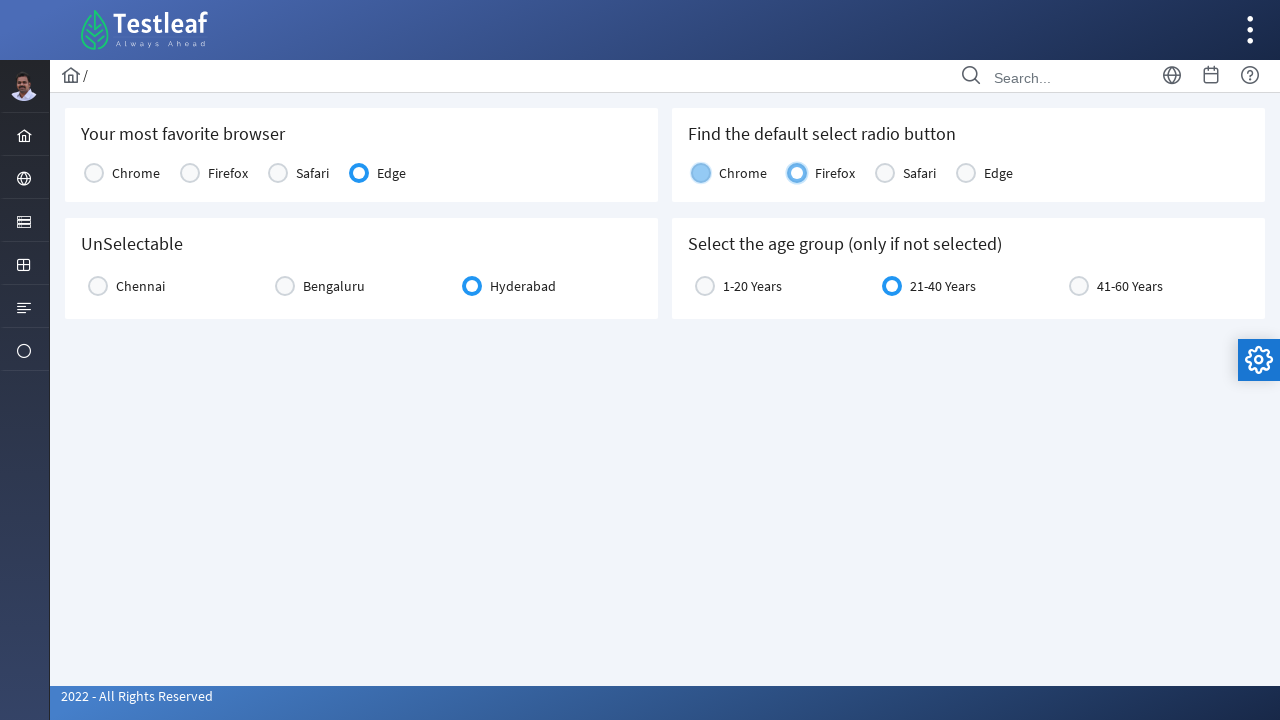

Clicked radio button 21 at (885, 173) on (//div[@class='ui-radiobutton ui-widget']/div[2])[21]
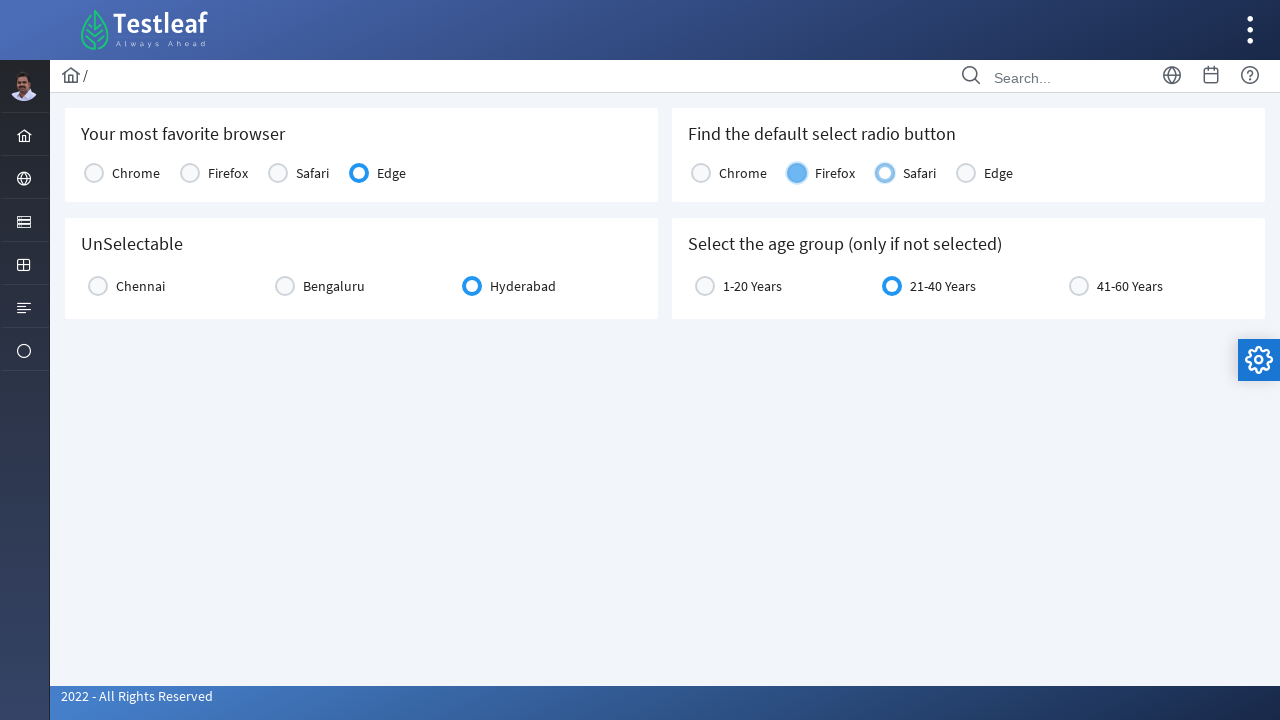

Clicked radio button 22 at (966, 173) on (//div[@class='ui-radiobutton ui-widget']/div[2])[22]
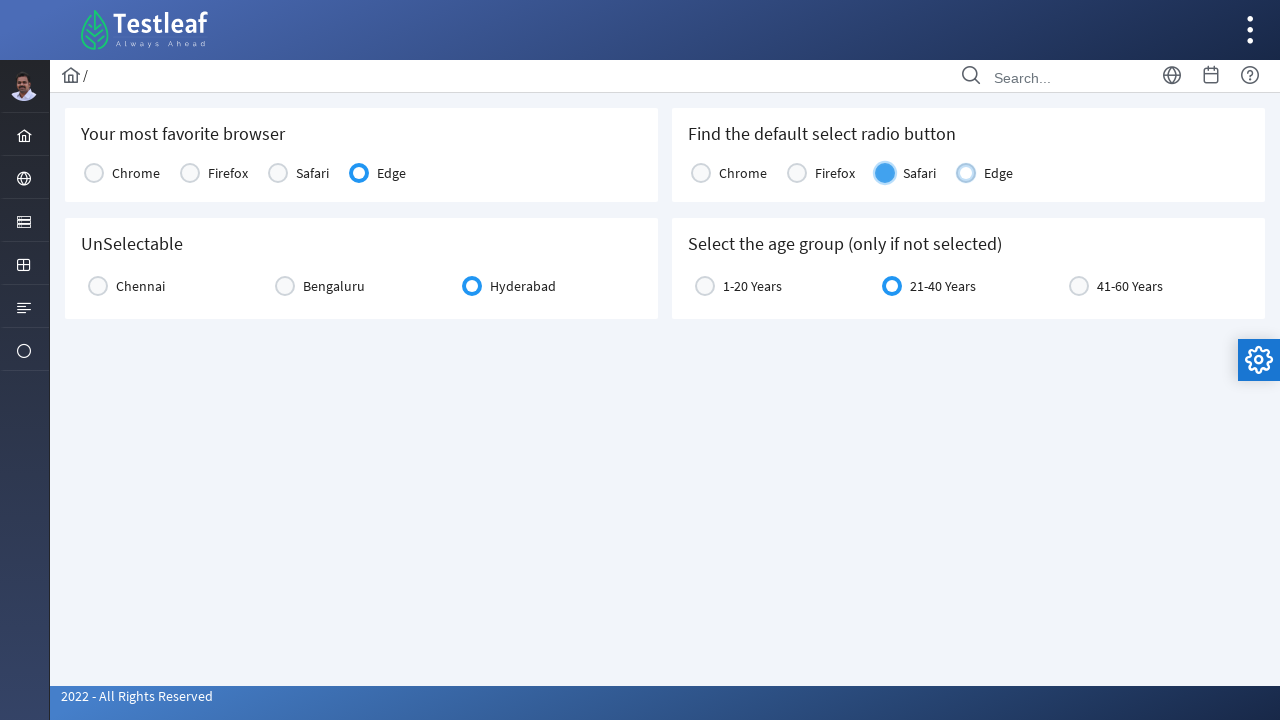

Clicked radio button 23 at (705, 286) on (//div[@class='ui-radiobutton ui-widget']/div[2])[23]
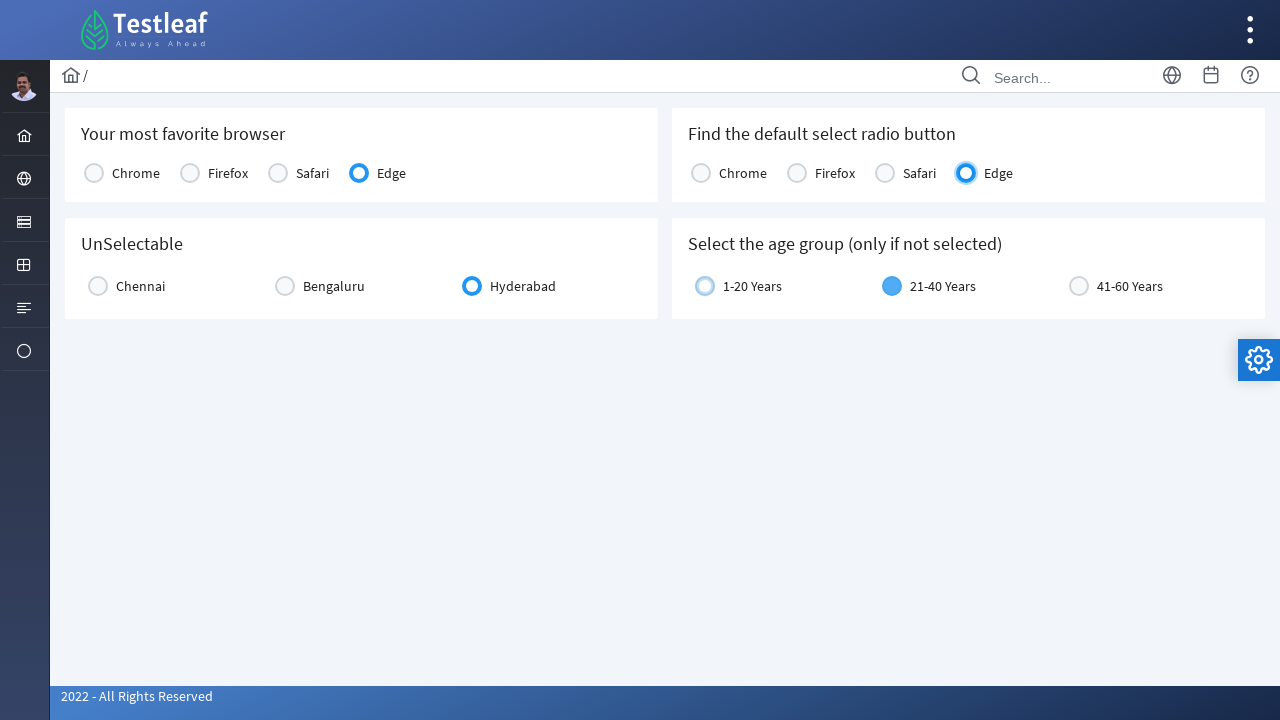

Clicked radio button 24 at (892, 286) on (//div[@class='ui-radiobutton ui-widget']/div[2])[24]
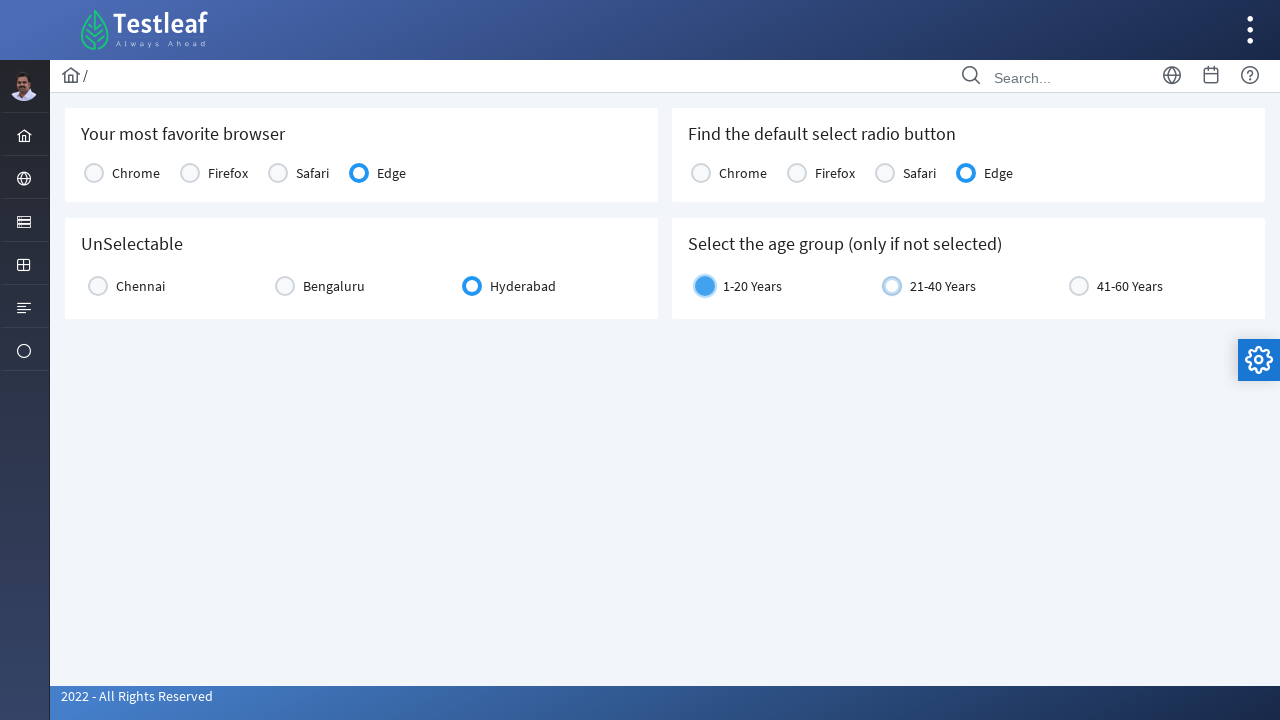

Clicked radio button 25 at (1079, 286) on (//div[@class='ui-radiobutton ui-widget']/div[2])[25]
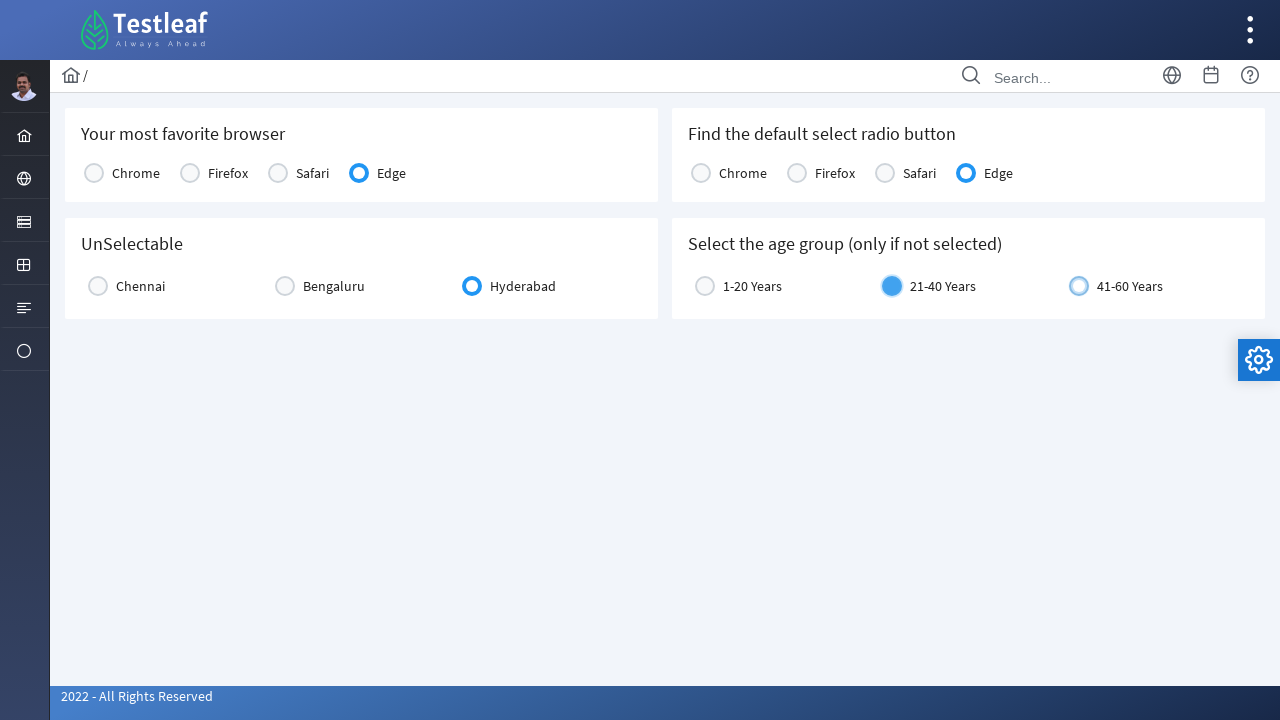

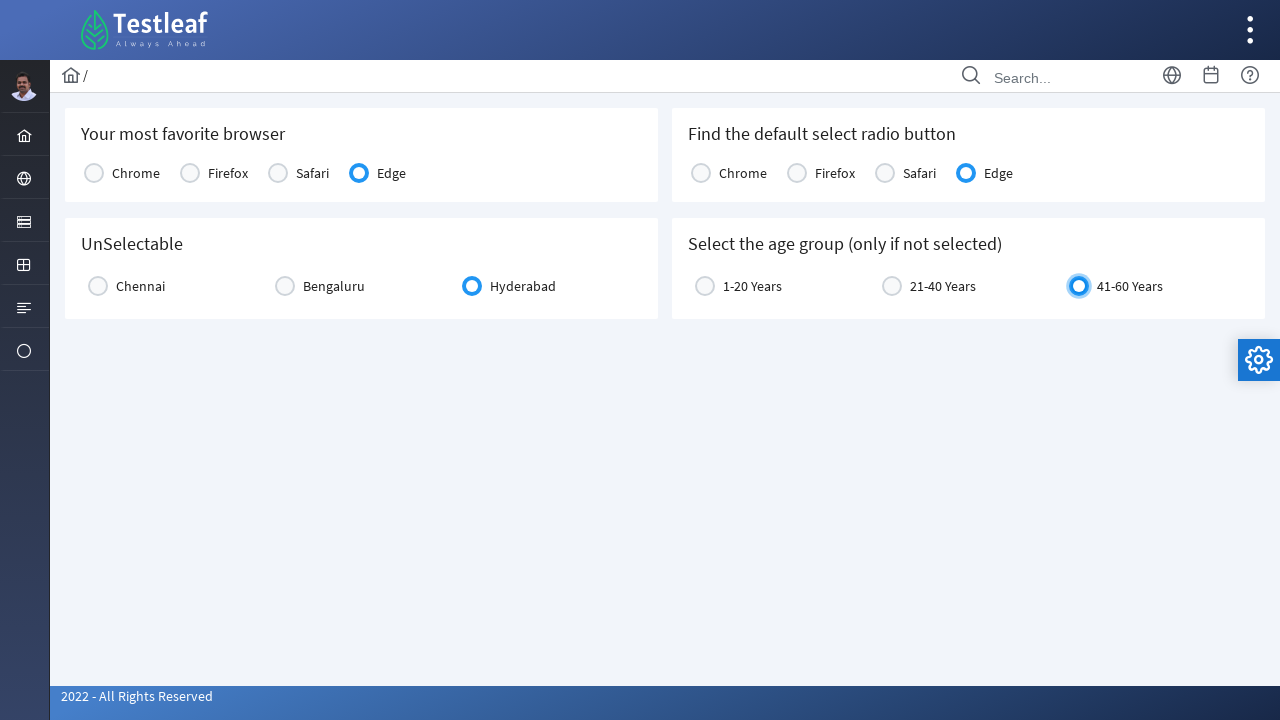